Tests keyboard input functionality by typing text into an input field, verifying the value, then clearing the field and verifying it's empty

Starting URL: https://bonigarcia.dev/selenium-webdriver-java/web-form.html

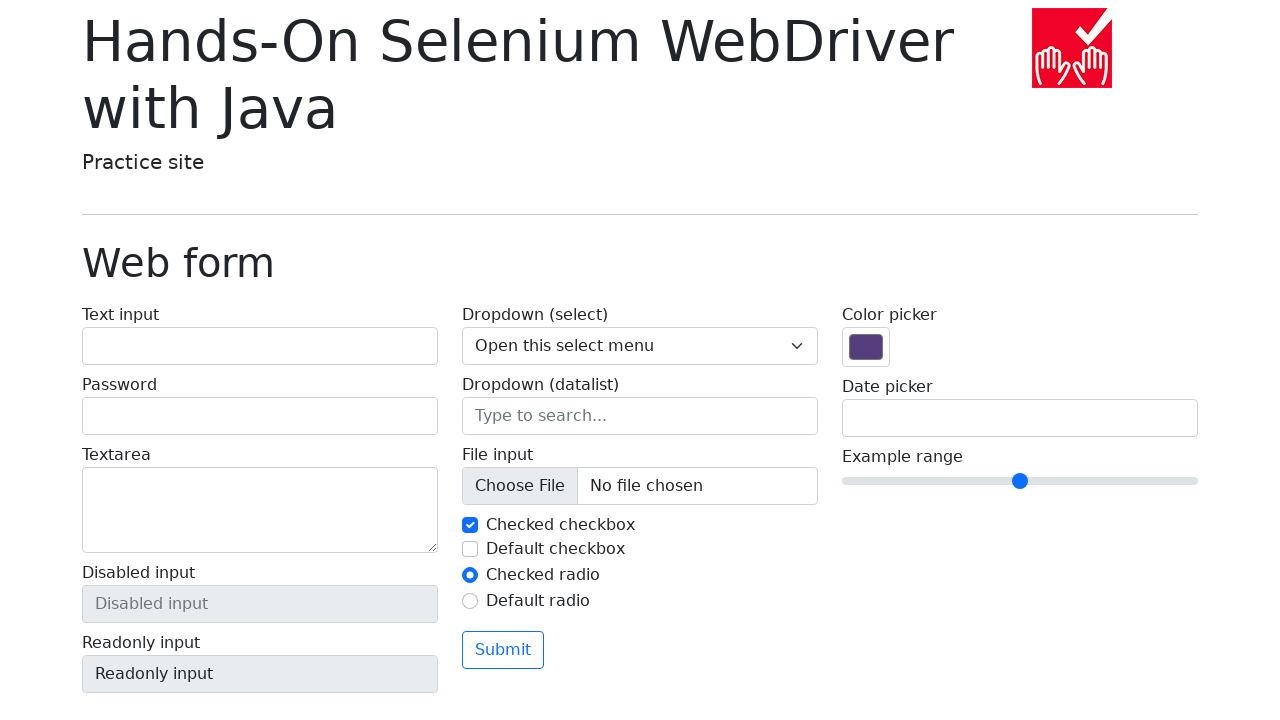

Navigated to web form page
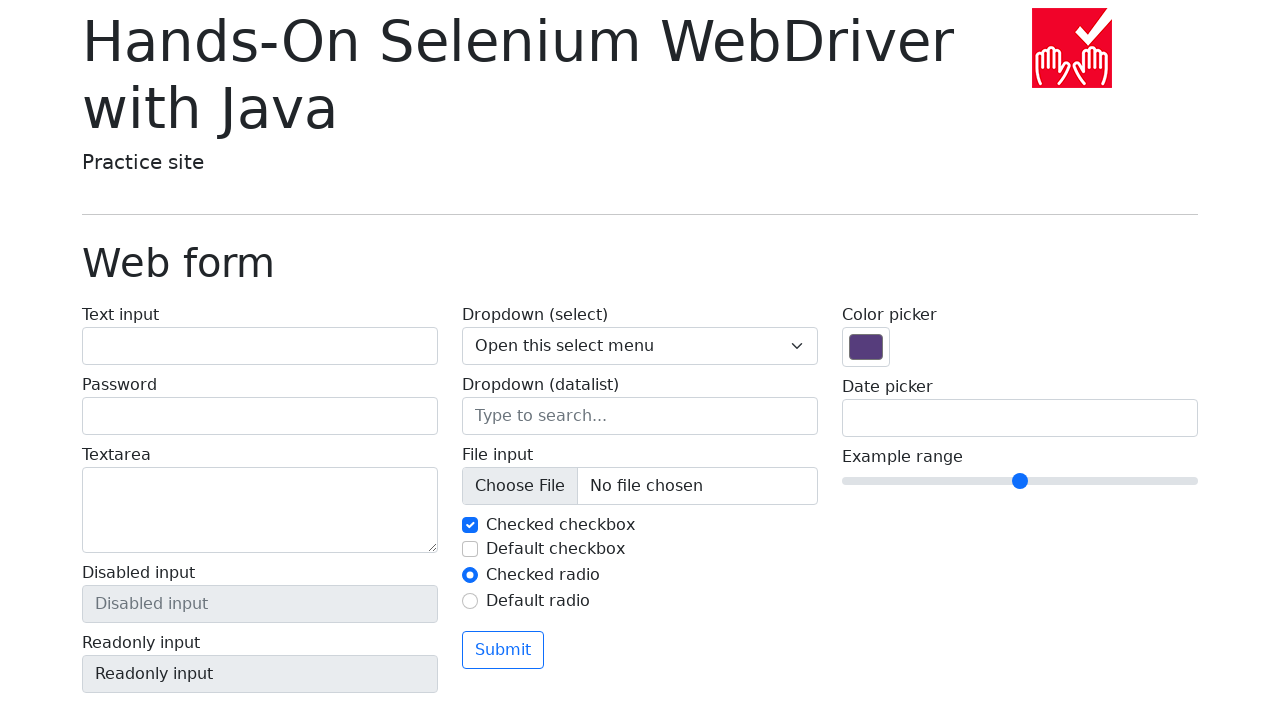

Typed 'Hello World!' into text input field on input[name='my-text']
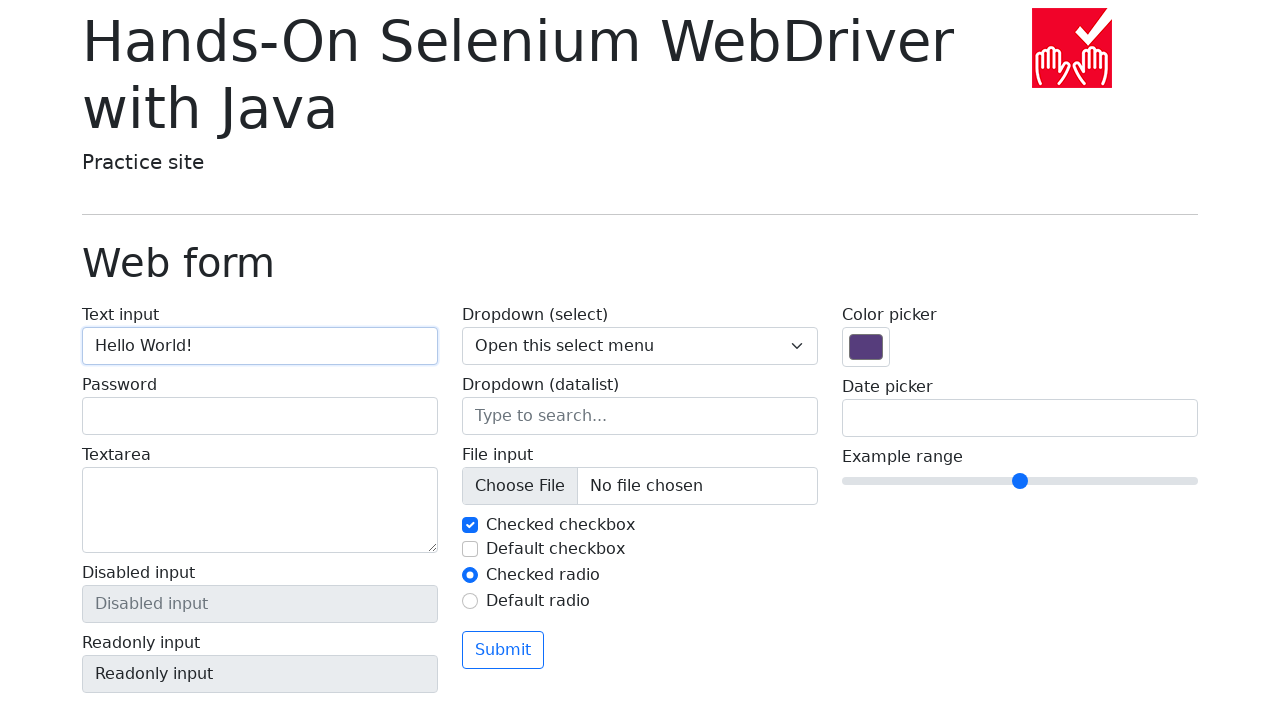

Verified input field contains 'Hello World!'
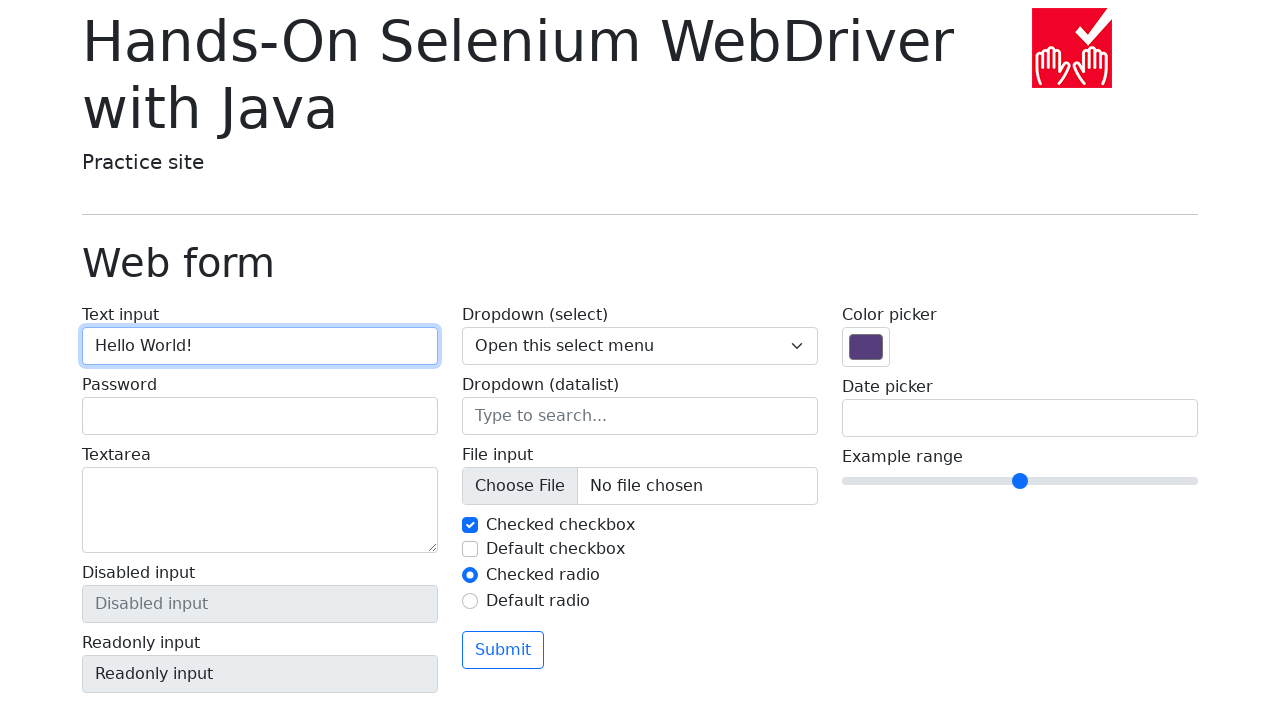

Cleared the text input field on input[name='my-text']
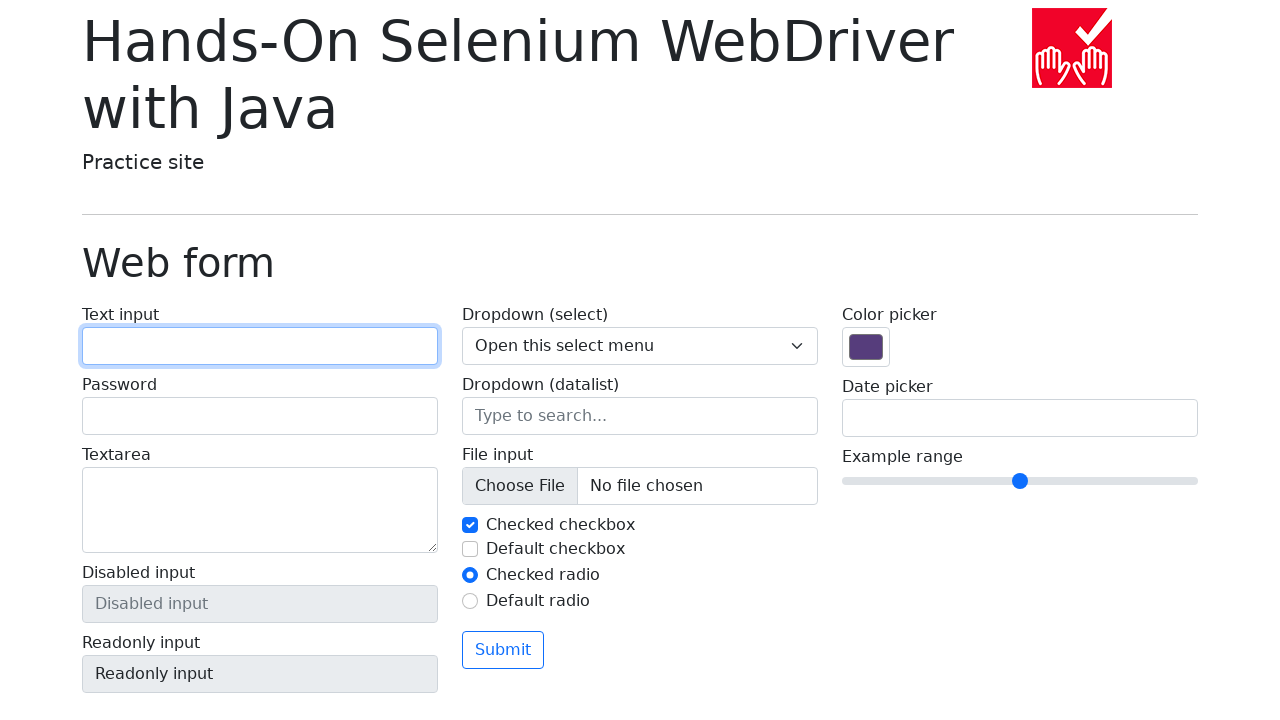

Verified input field is now empty
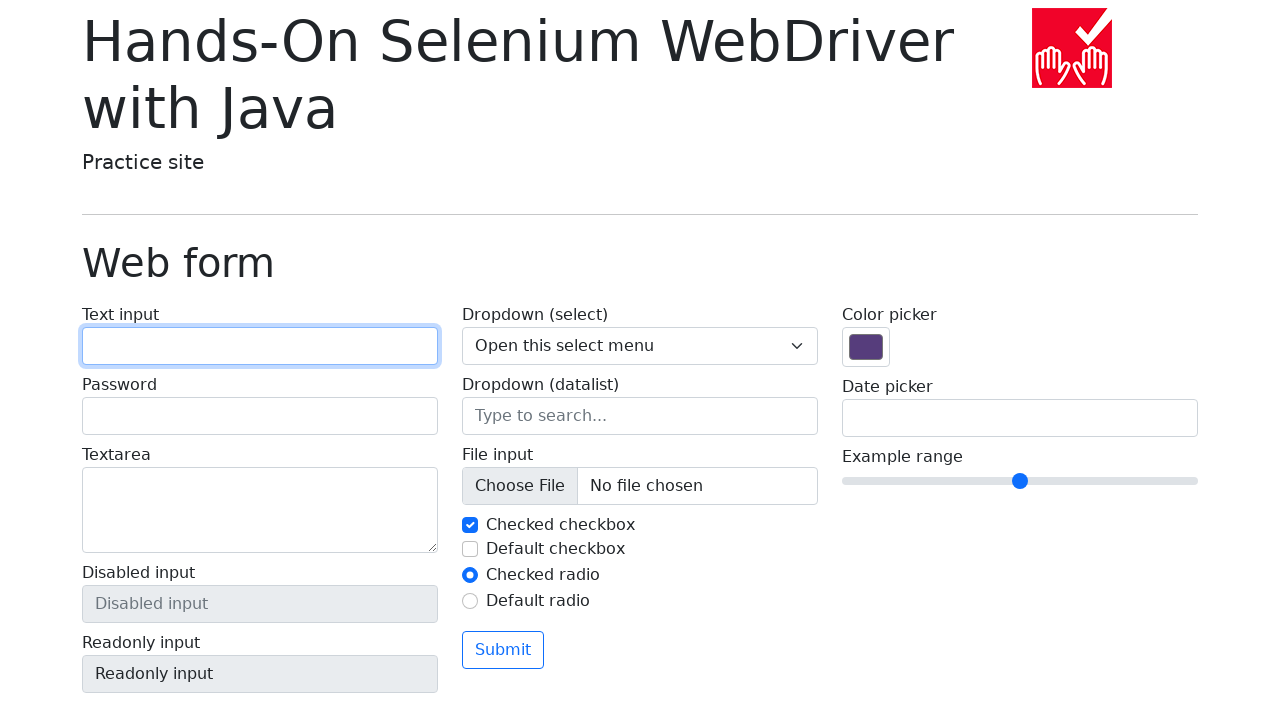

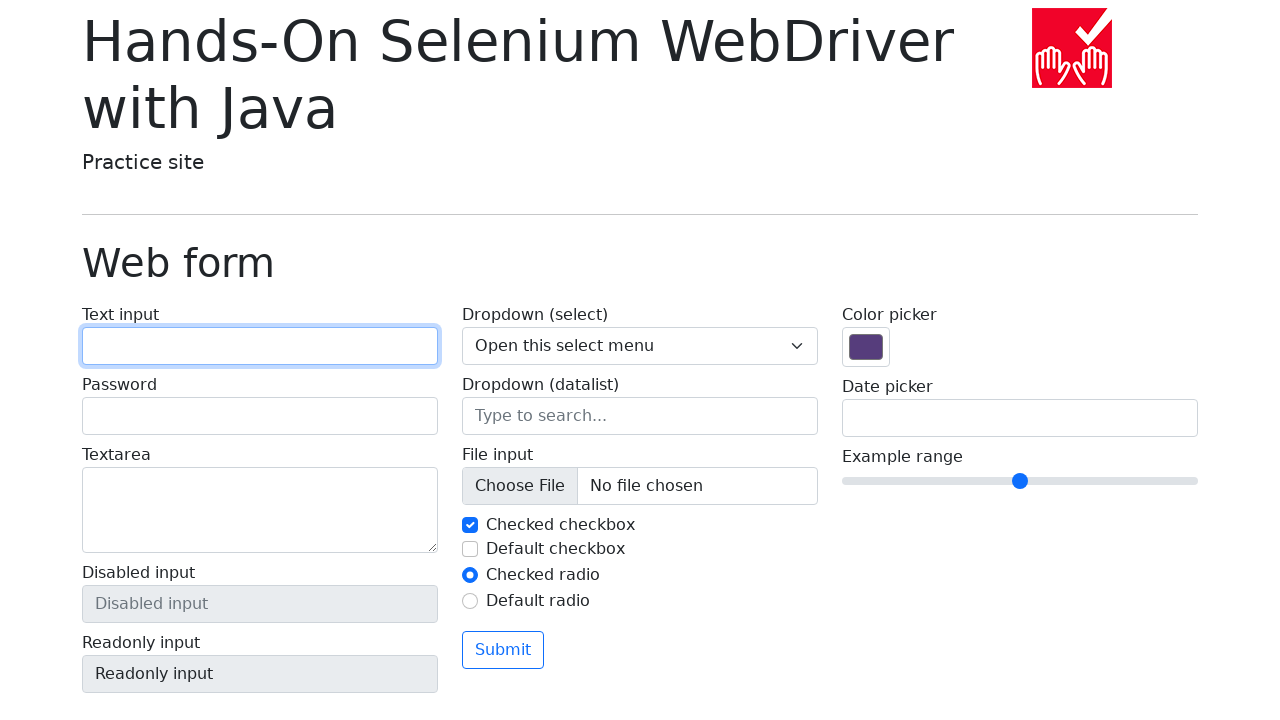